Tests the package tracking search functionality on a Japanese logistics tracking website by entering a tracking number and submitting the search form.

Starting URL: https://www3.nohhi.co.jp/rktrace/trace.html

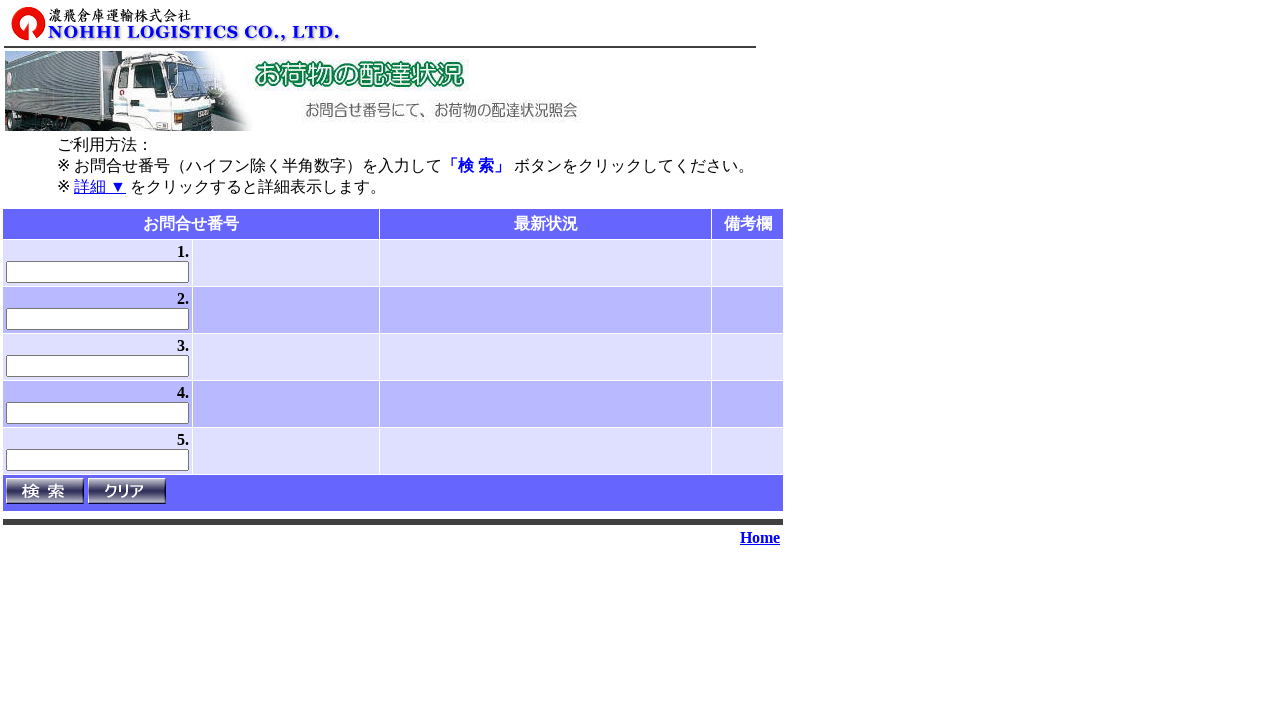

Filled tracking number field with 'RK123456789' on input[name='command5']
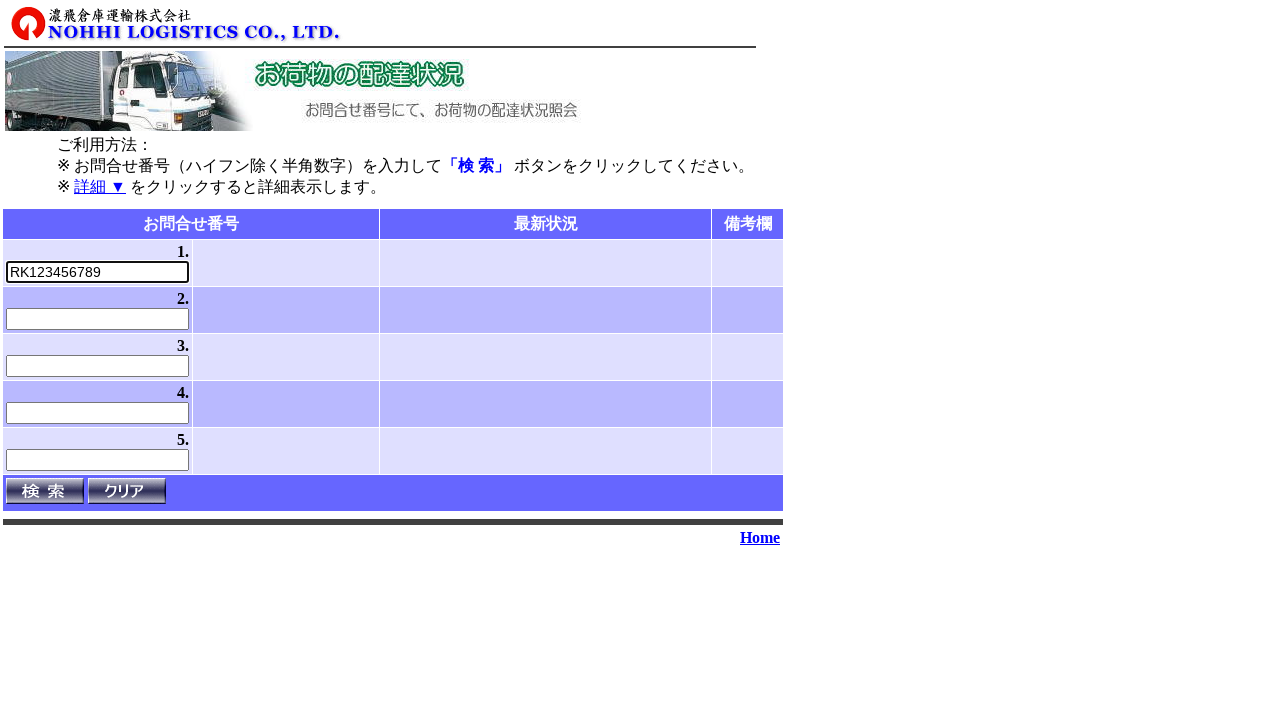

Pressed Enter to submit the tracking search form on input[name='command5']
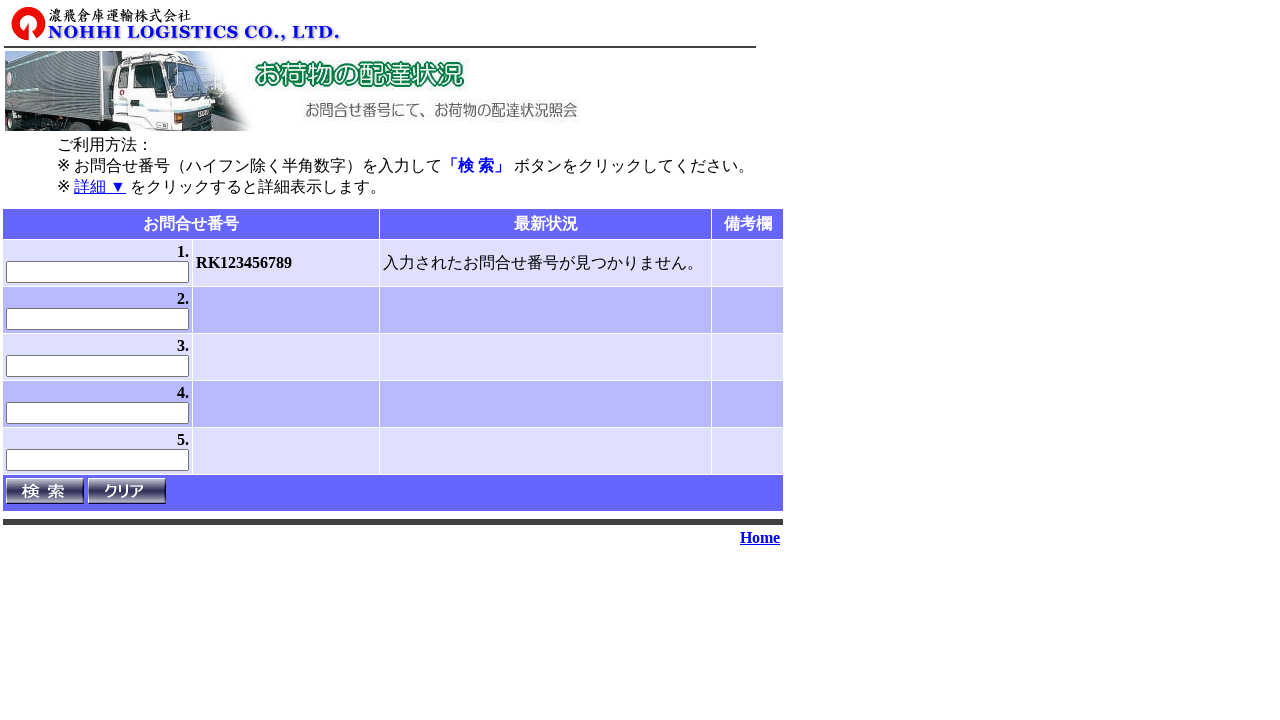

Waited for tracking results to load (networkidle)
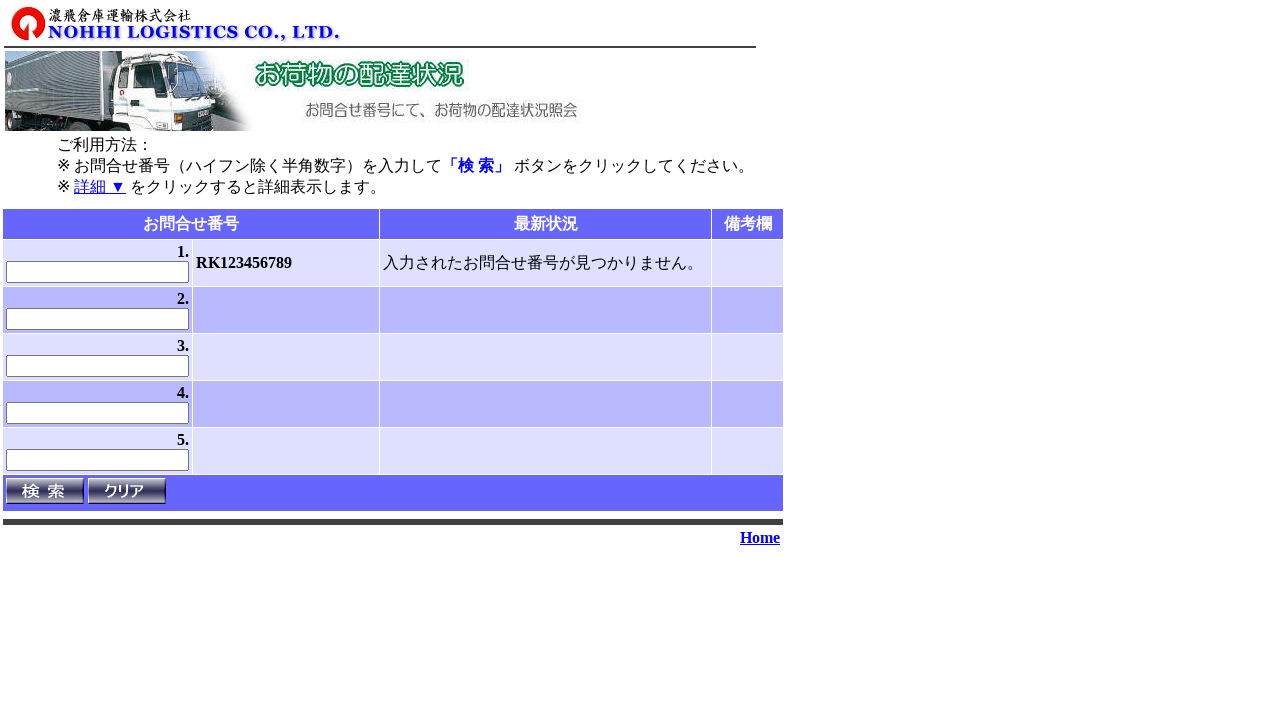

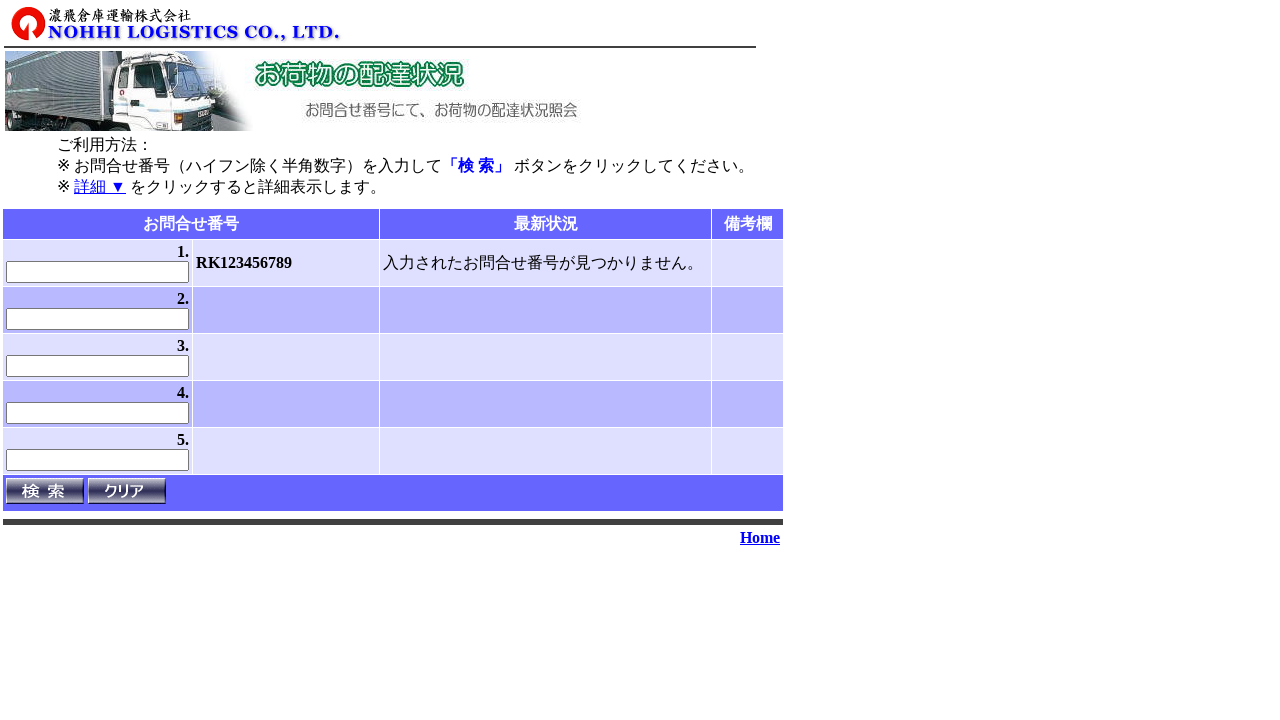